Tests a JavaScript prompt alert by clicking a button, entering text into the prompt, accepting it, and verifying the entered text appears in the result.

Starting URL: https://automationfc.github.io/basic-form/index.html

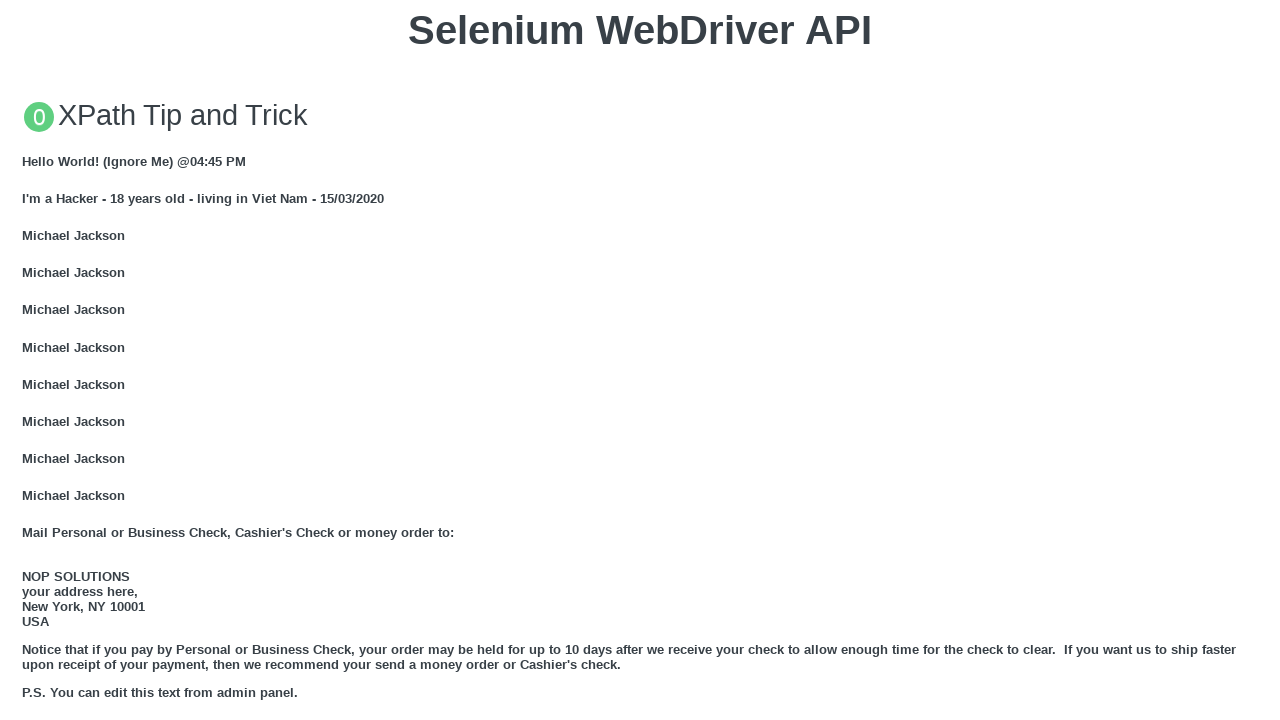

Set up dialog handler to accept prompt with text 'Selenium WebDriver'
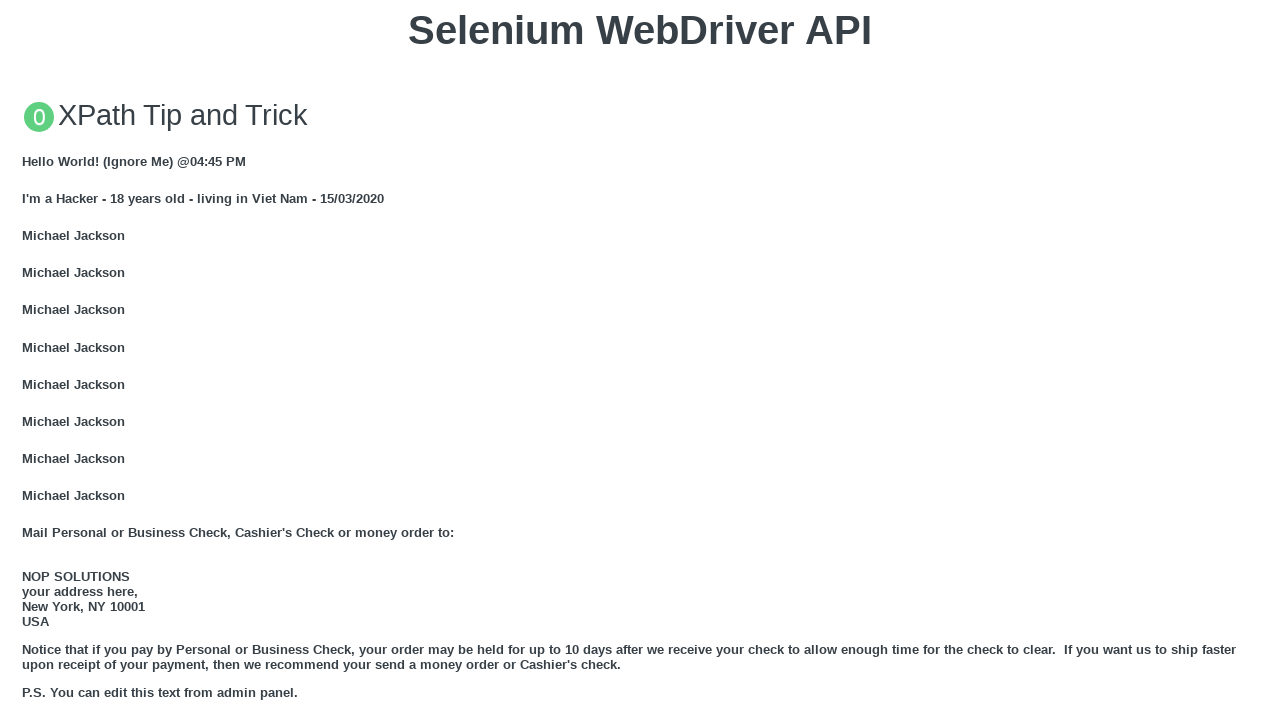

Clicked button to trigger JavaScript prompt alert at (640, 360) on xpath=//button[text()='Click for JS Prompt']
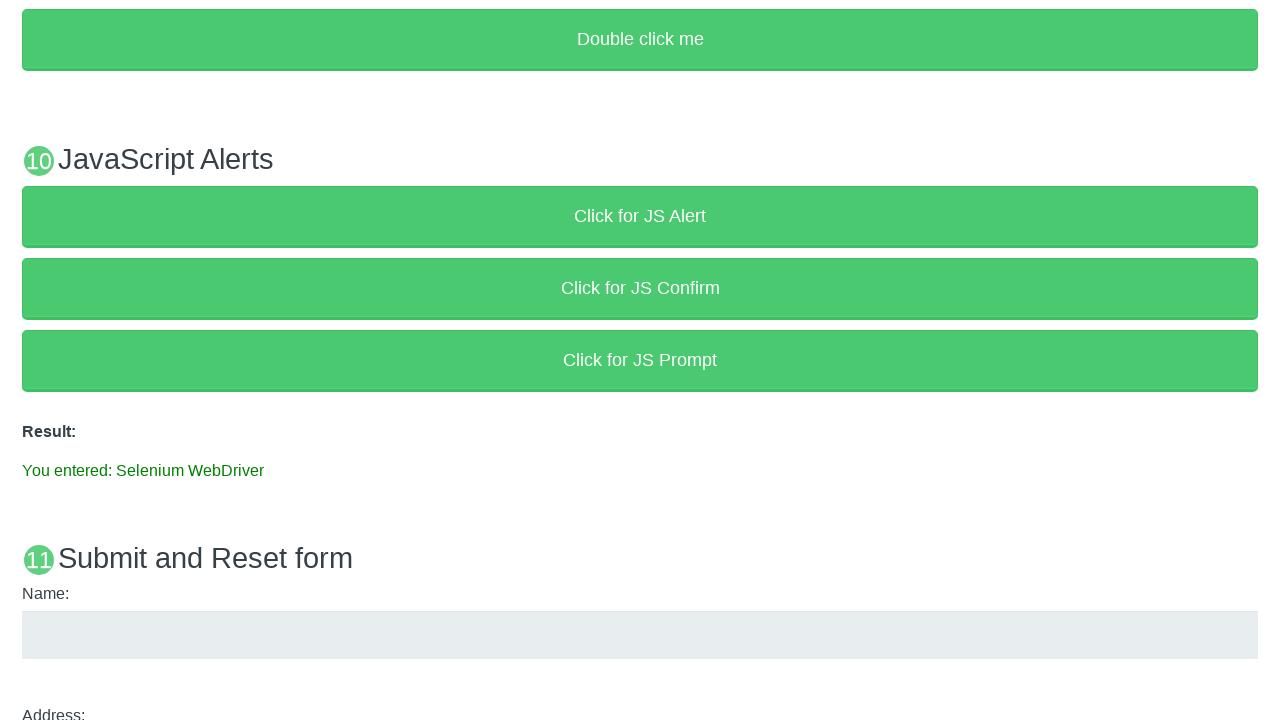

Waited for result element to appear
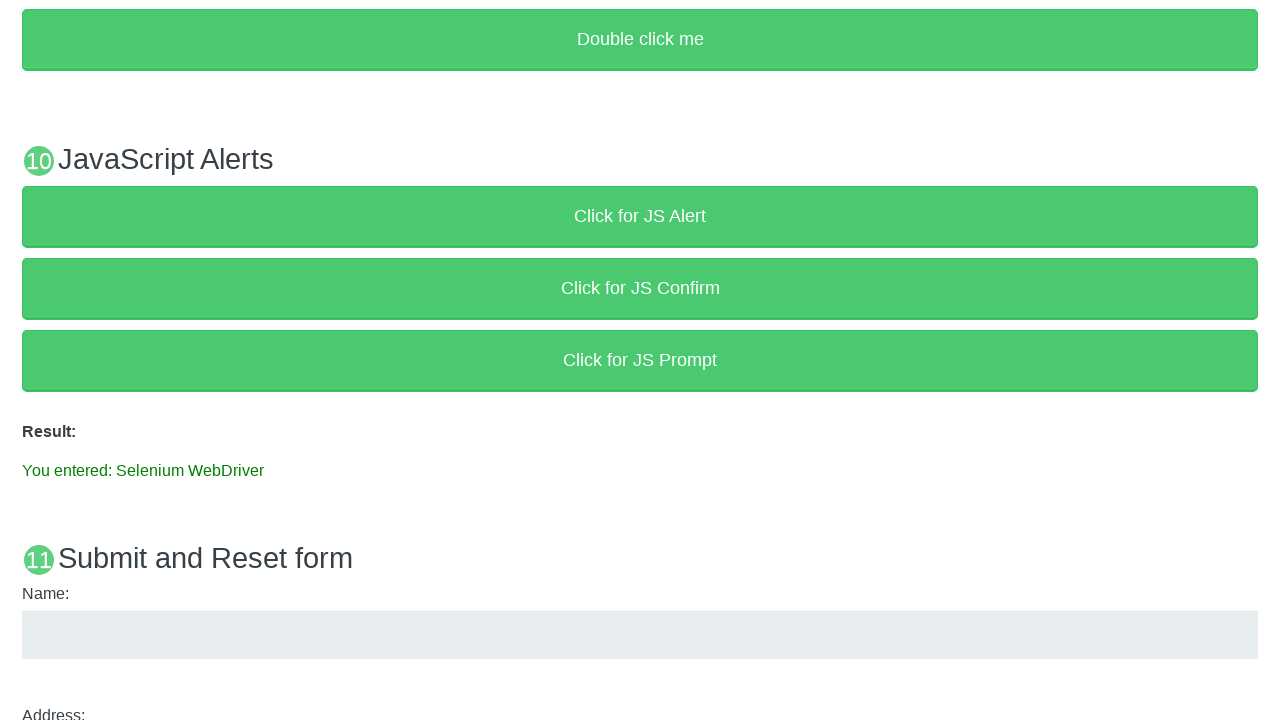

Verified that entered text 'Selenium WebDriver' appears in result element
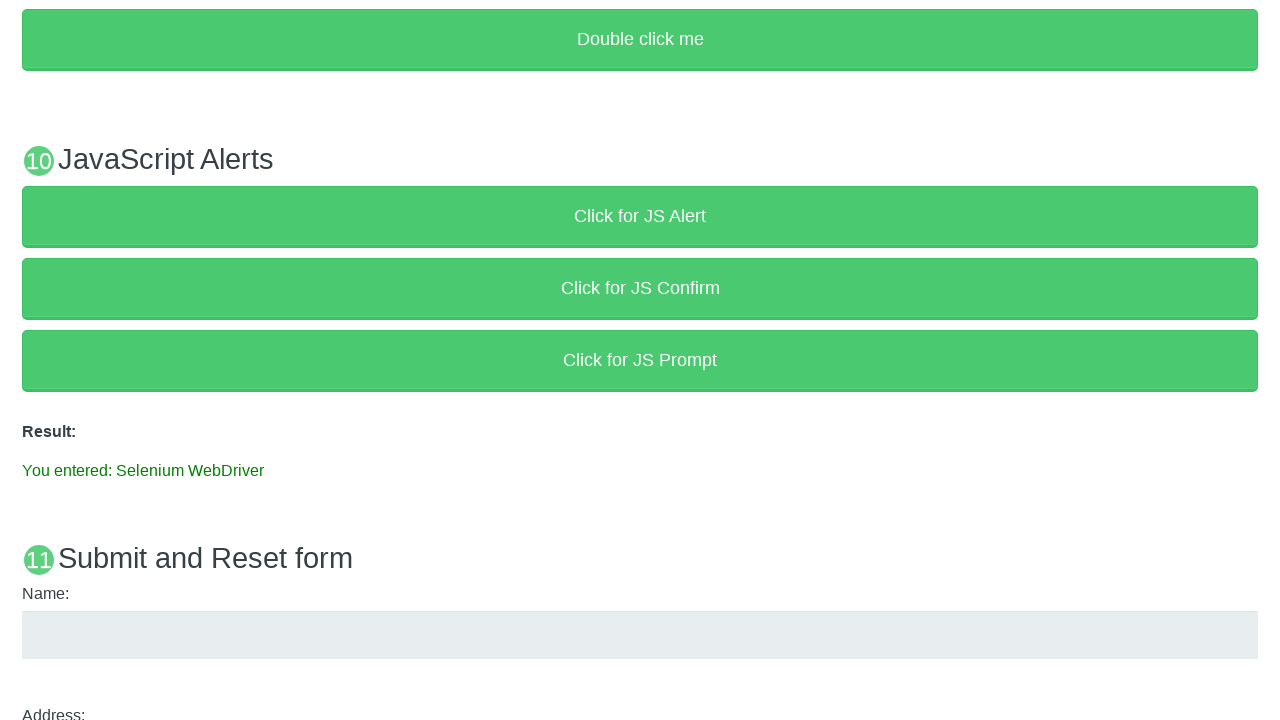

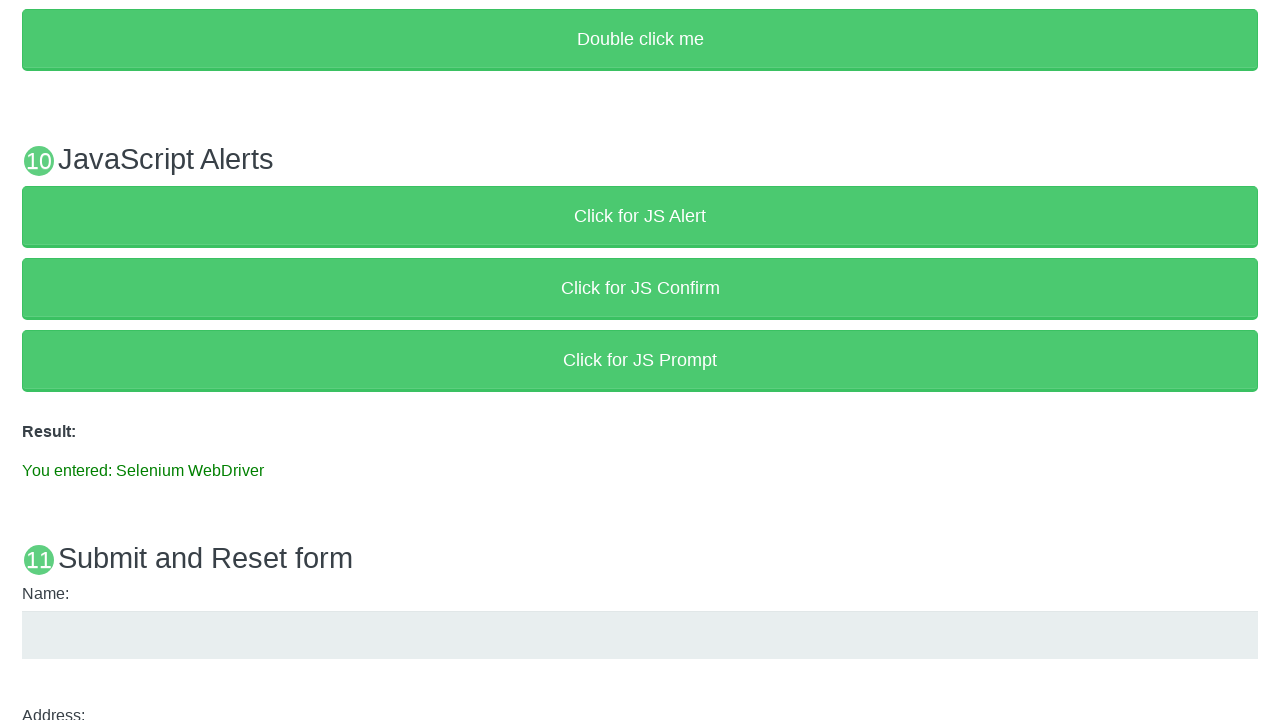